Validates that a link containing "1º Semestre de 2022" text exists with specific href attribute

Starting URL: https://portal.cmp.ifsp.edu.br/index.php/component/content/article/57-cursos/2285-especializacao-ciencia-de-dados-editais

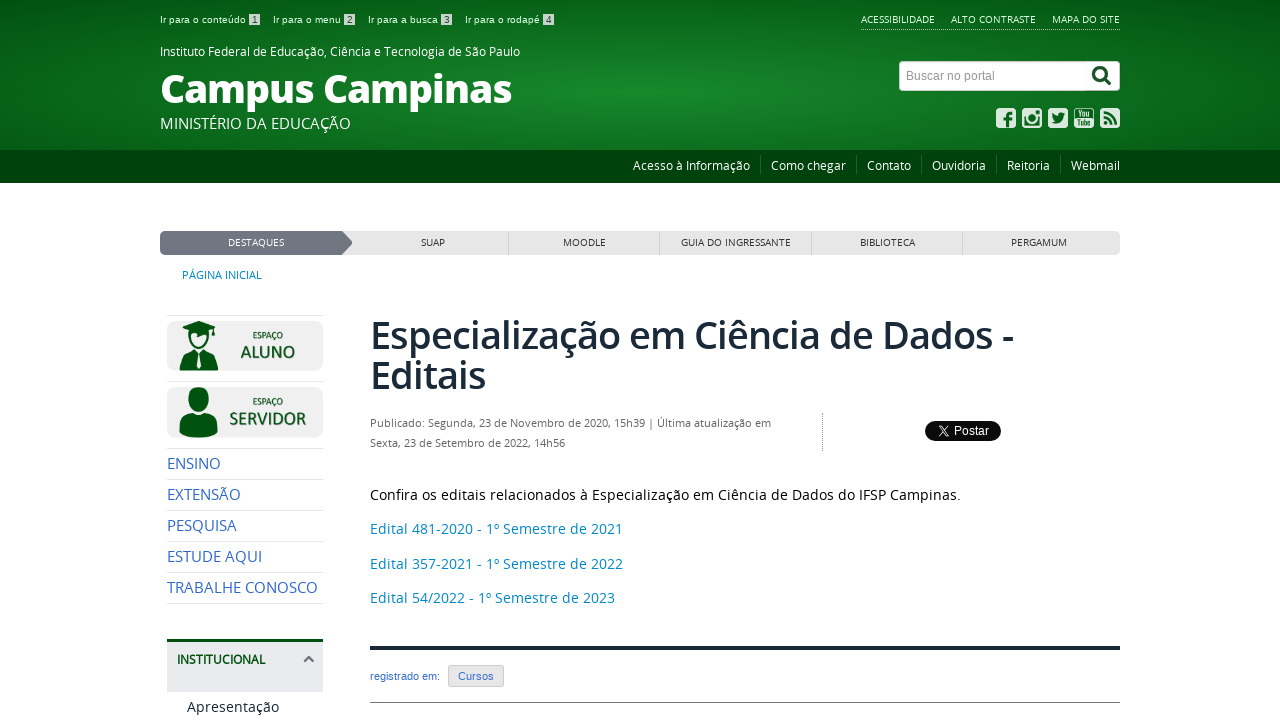

Located link element with href containing '2896-edital-357-2021-1-semestre-de-2022'
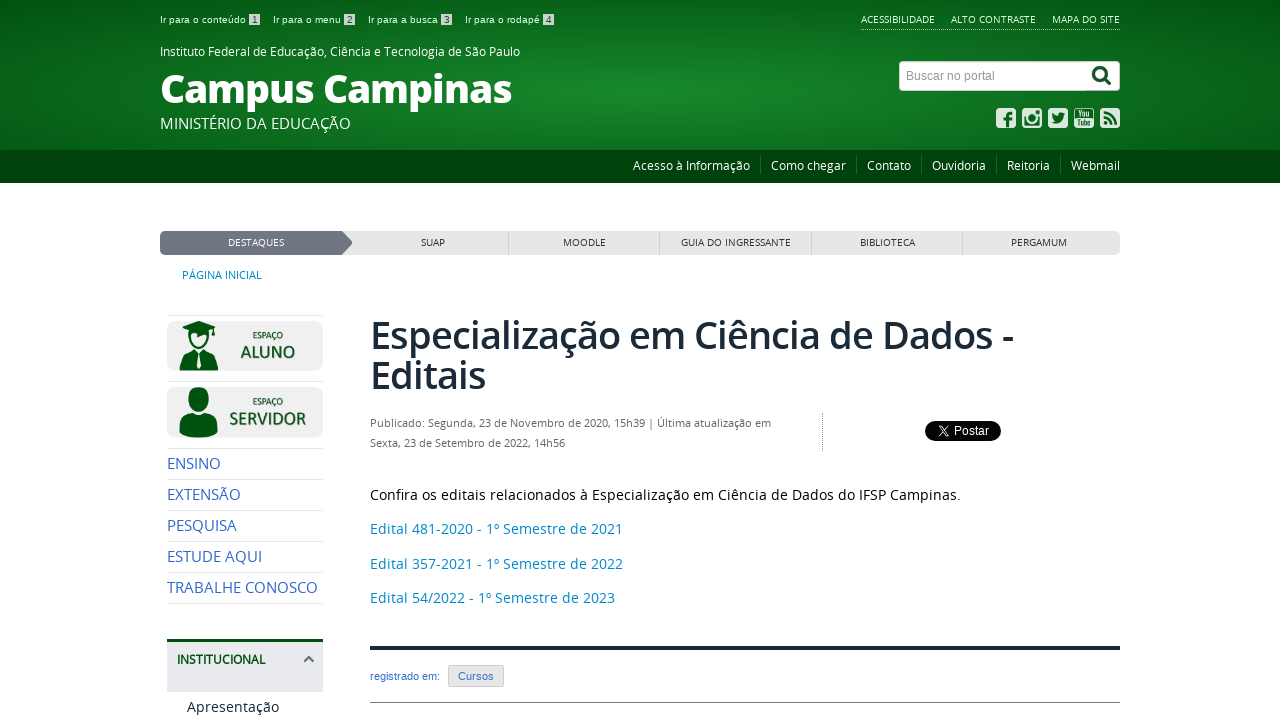

Retrieved text content from link element
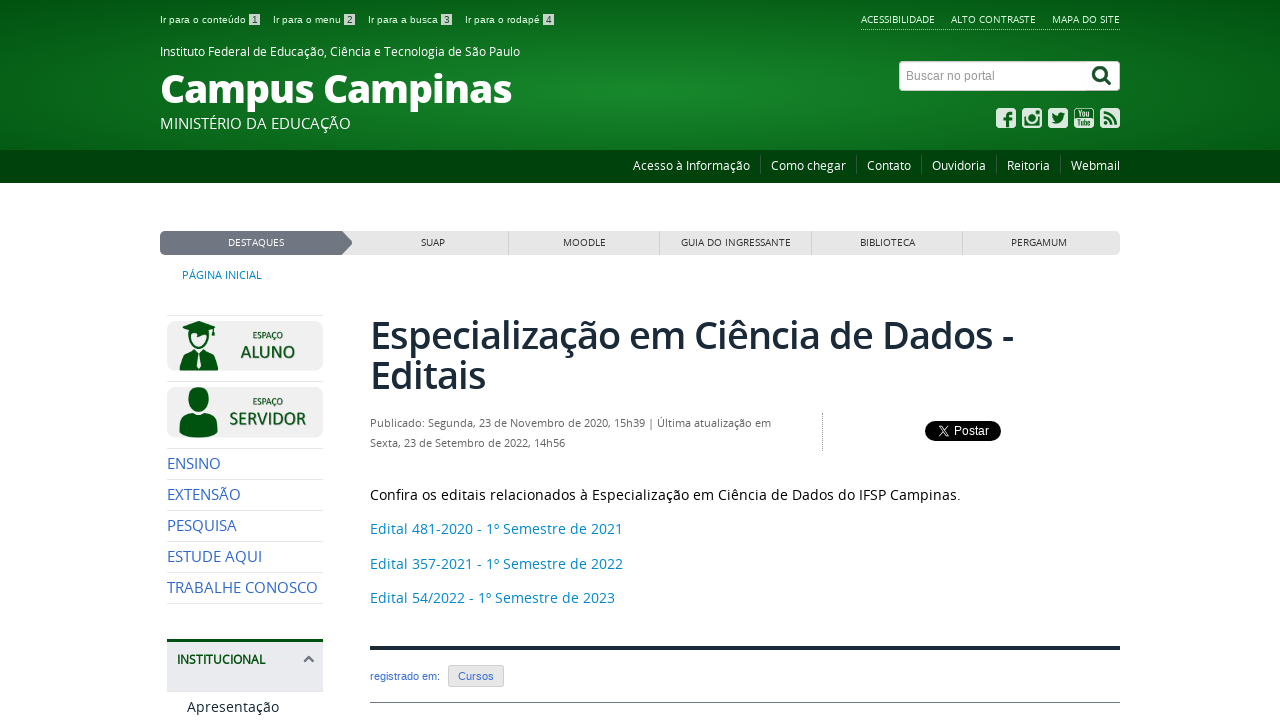

Validated that link text contains '1º Semestre de 2022'
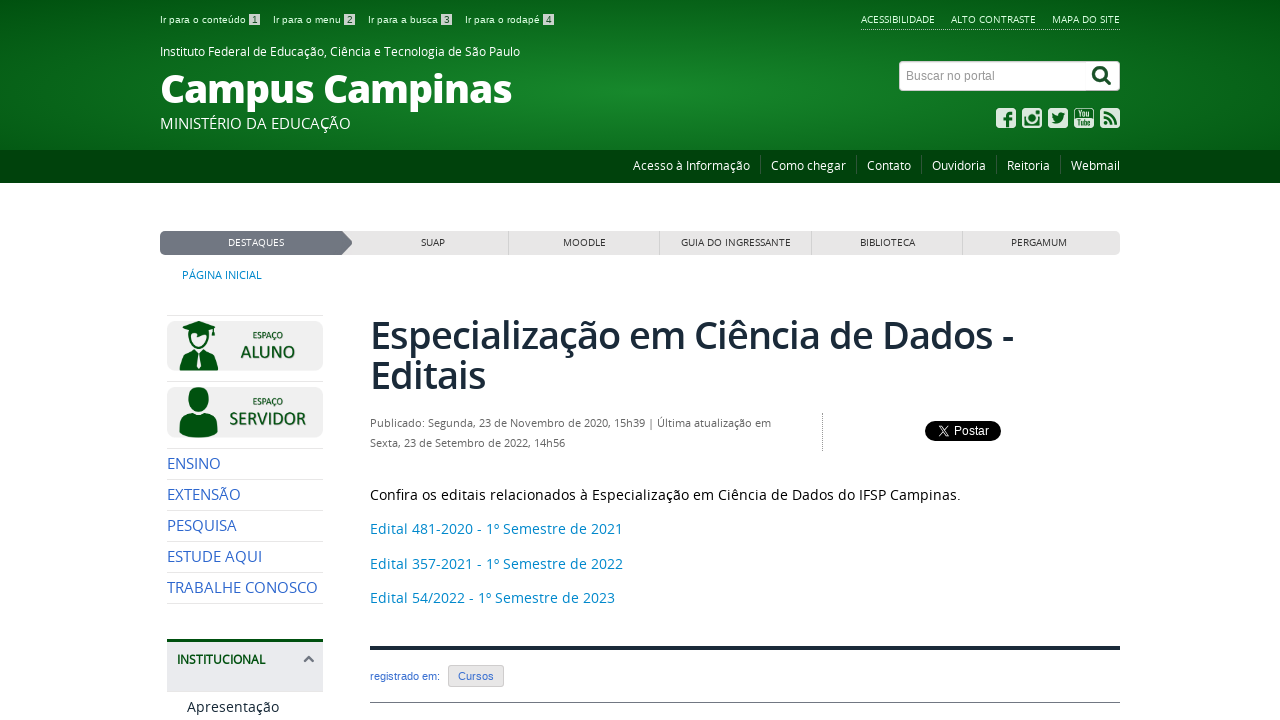

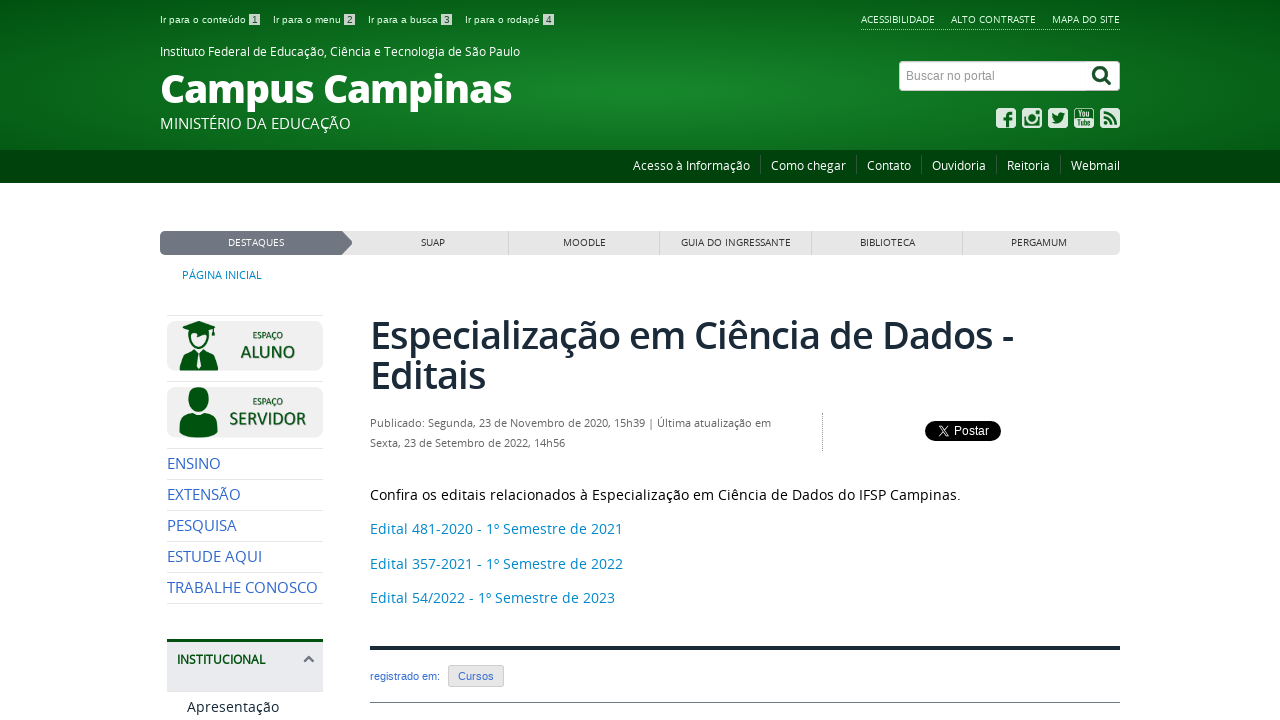